Tests autocomplete/autosuggest functionality by typing a partial country name, selecting from dropdown suggestions, and verifying the selected value

Starting URL: https://rahulshettyacademy.com/dropdownsPractise/

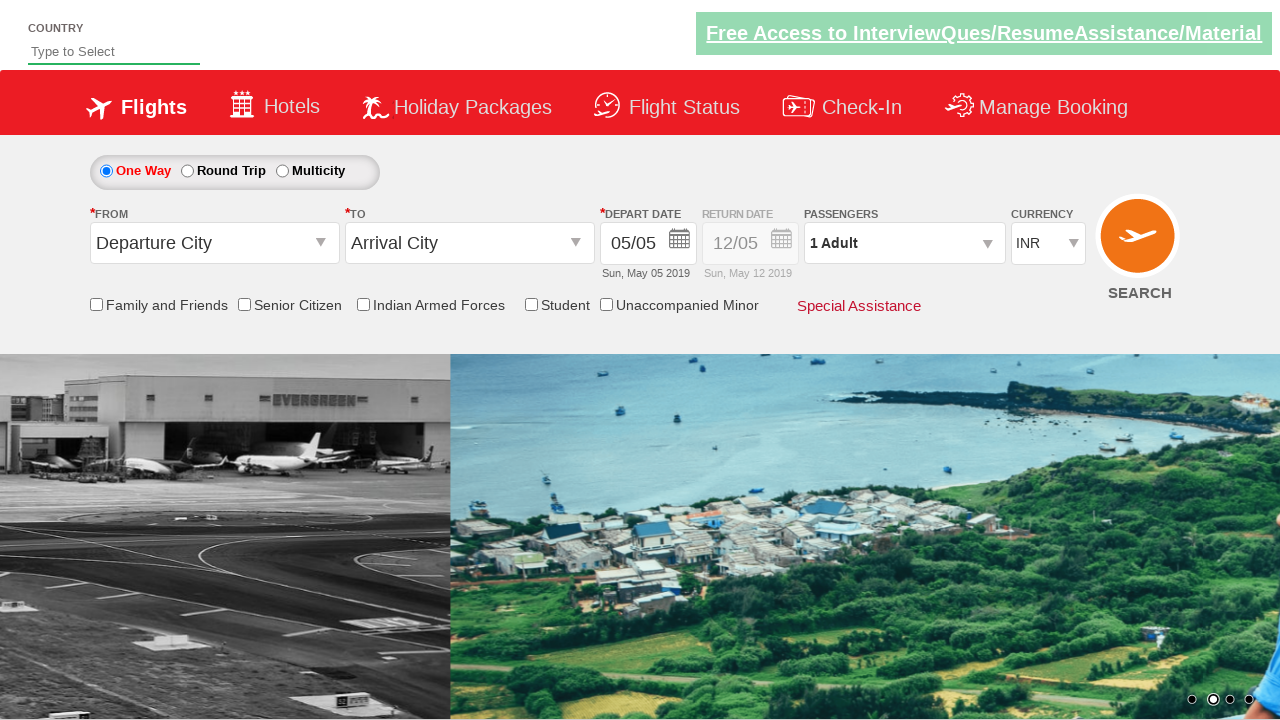

Filled autosuggest field with 'ind' on #autosuggest
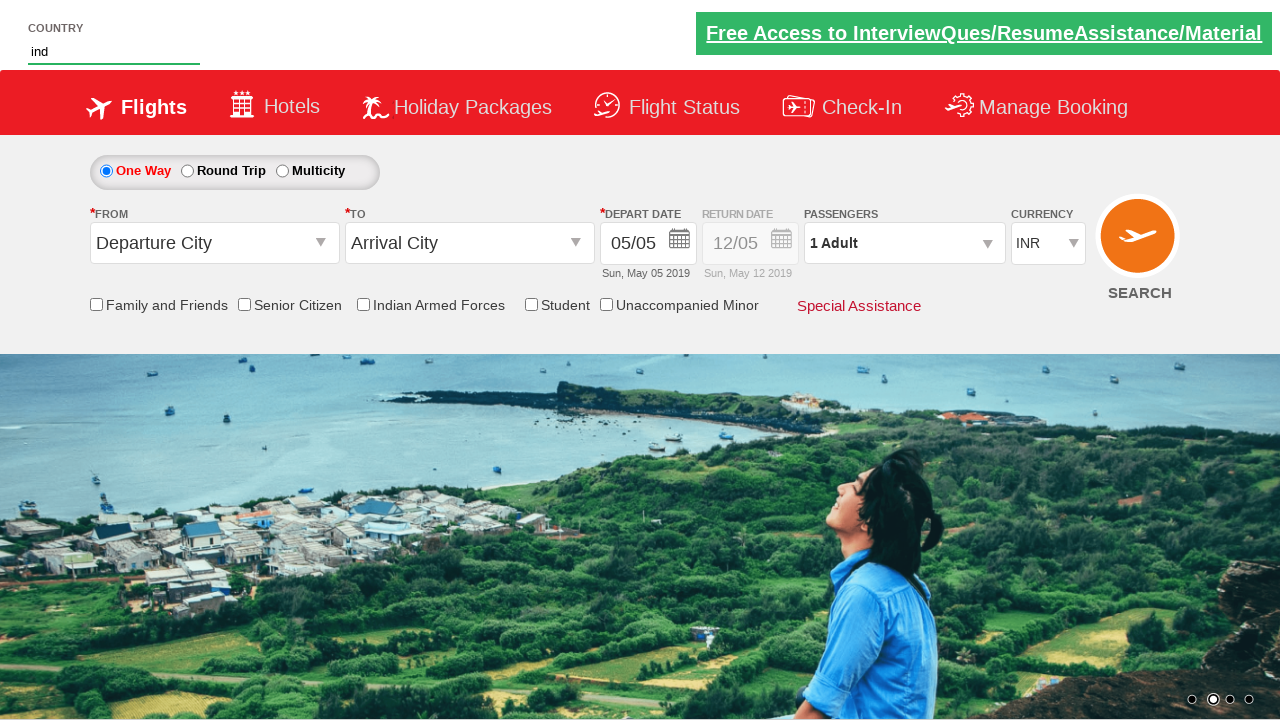

Autocomplete suggestions dropdown appeared
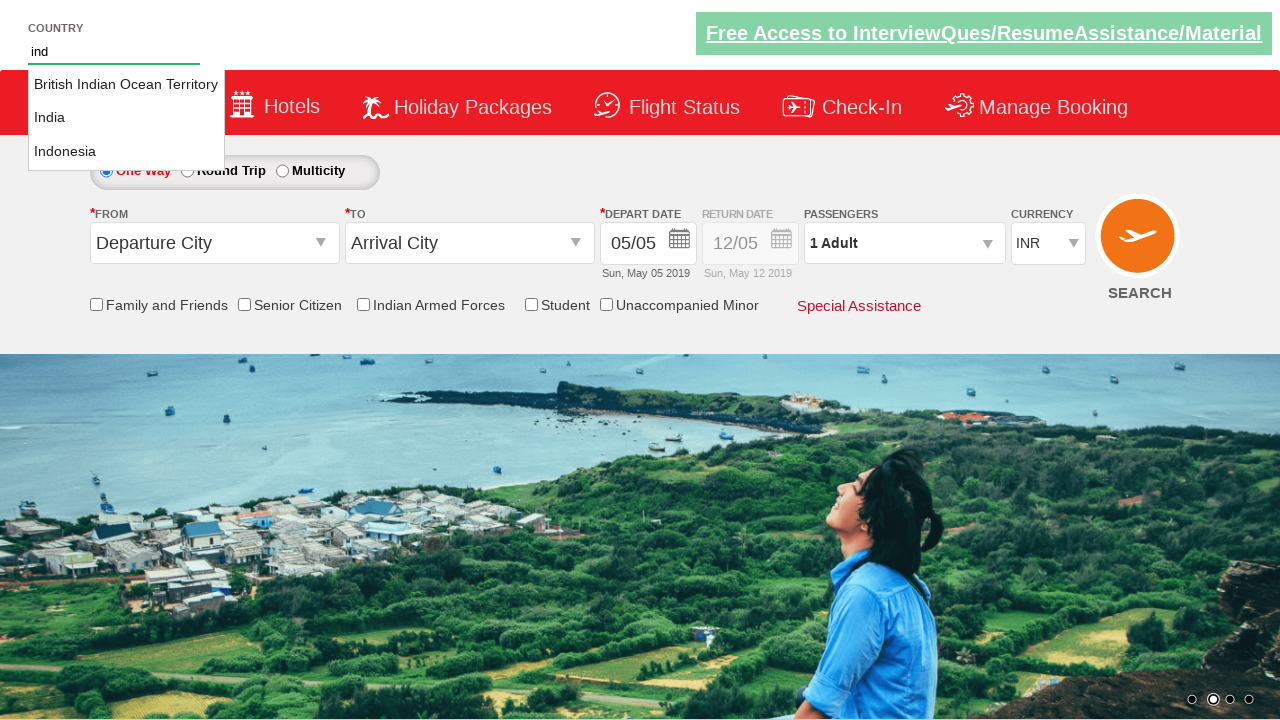

Clicked on 'India' from the dropdown suggestions at (126, 118) on li.ui-menu-item a >> nth=1
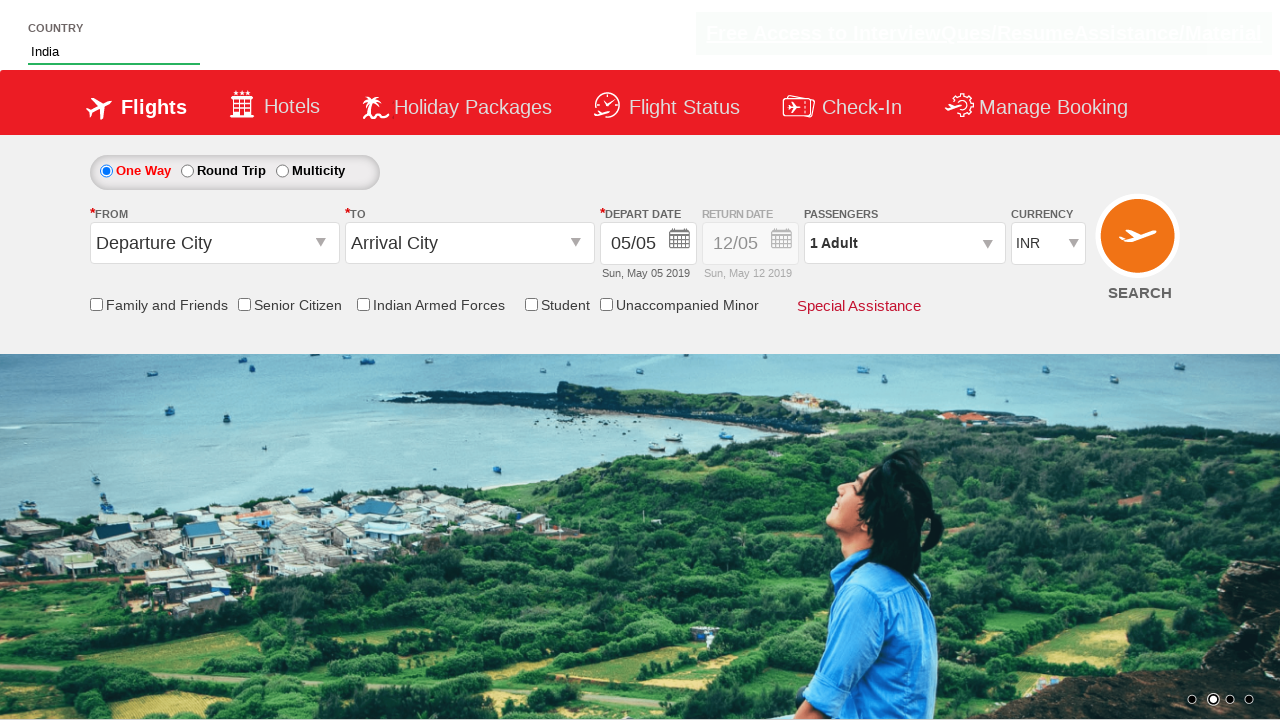

Verified that 'India' was selected in the autosuggest field
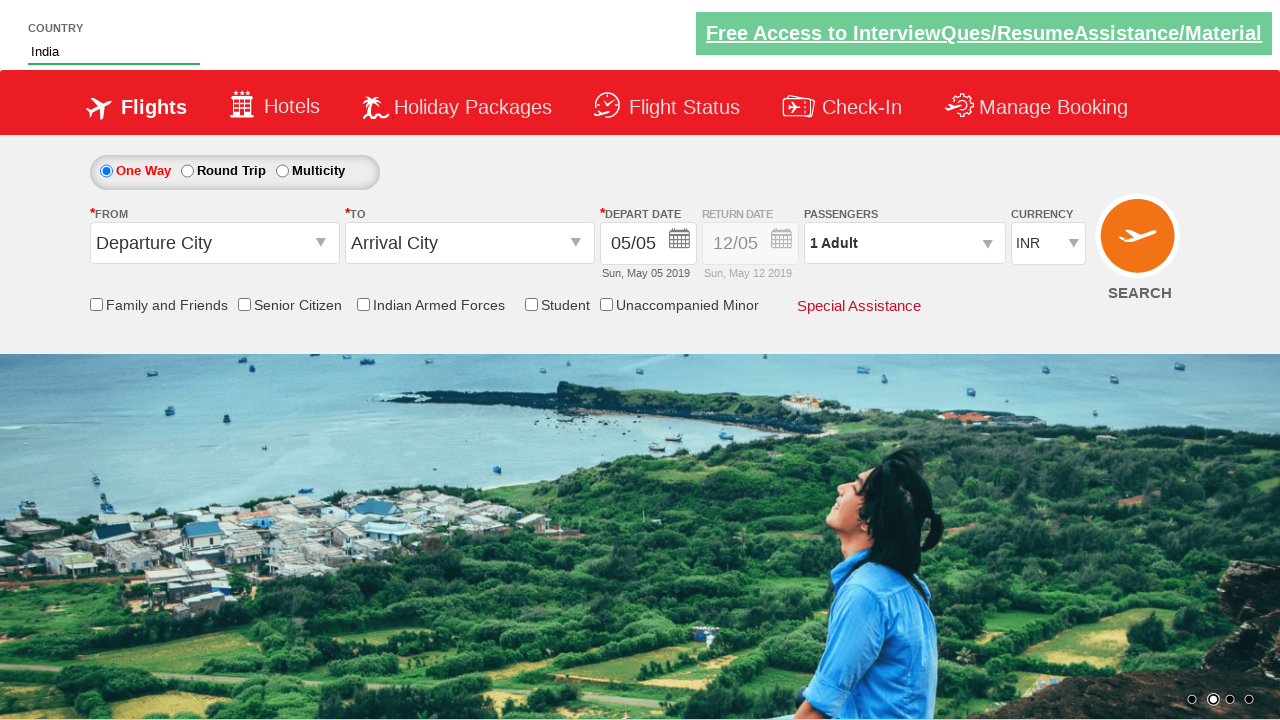

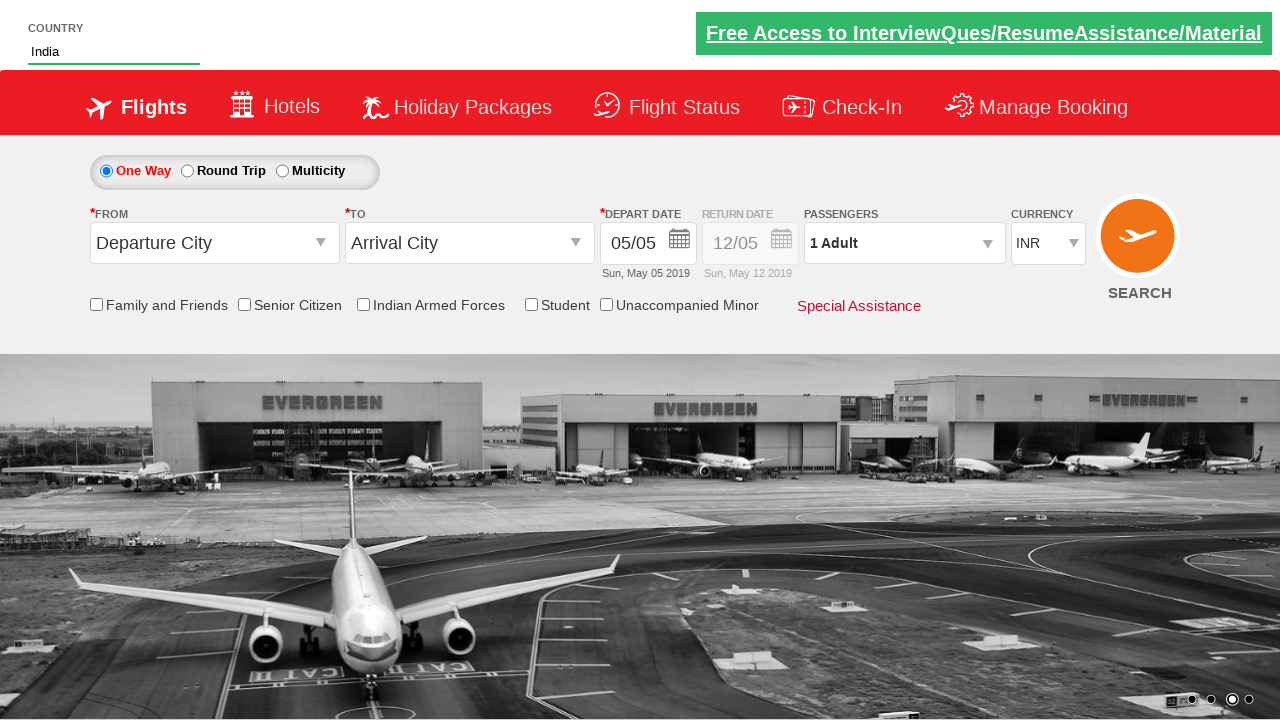